Navigates to QA Click Academy website and verifies the page loads by checking the page title

Starting URL: https://qaclickacademy.com

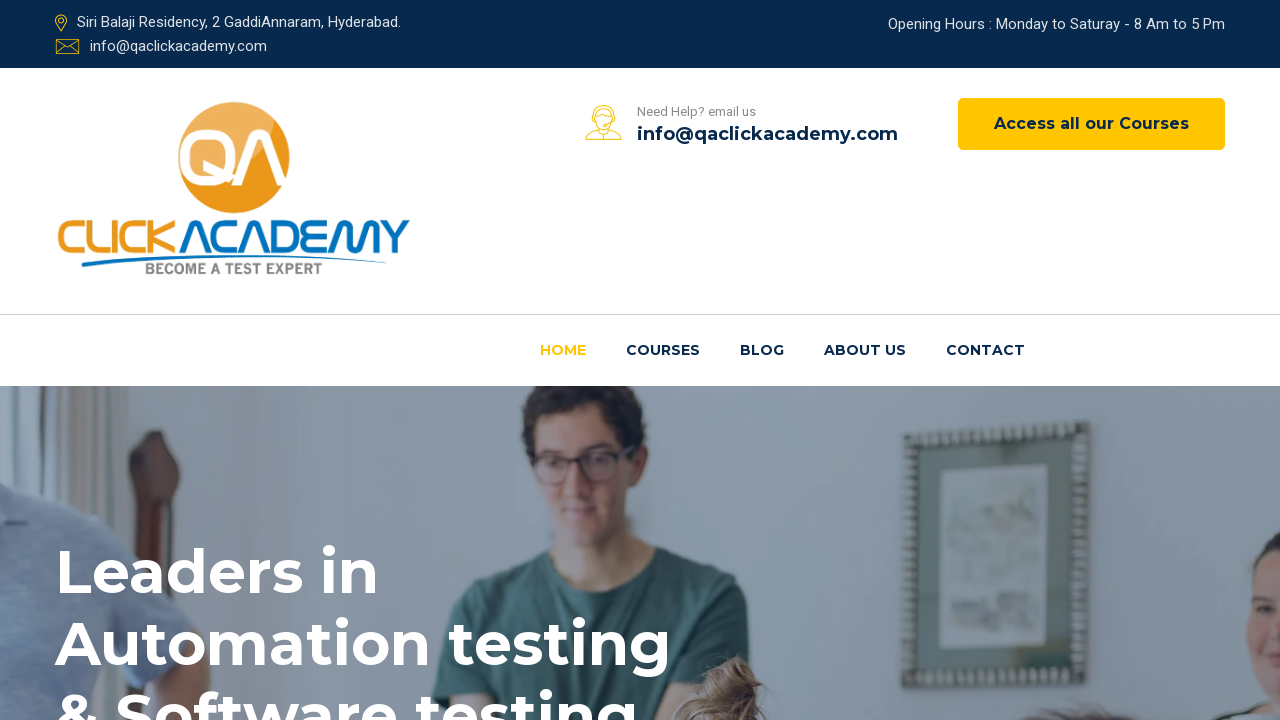

Navigated to QA Click Academy website
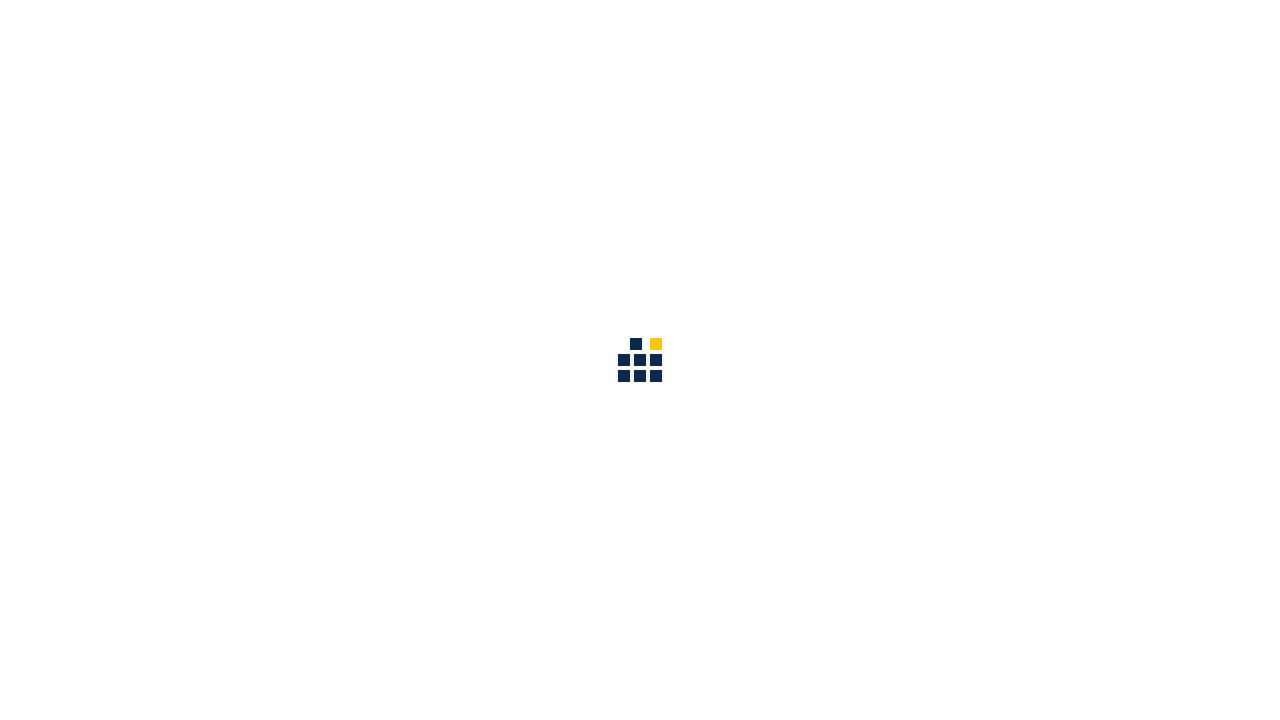

Page loaded and DOM content parsed
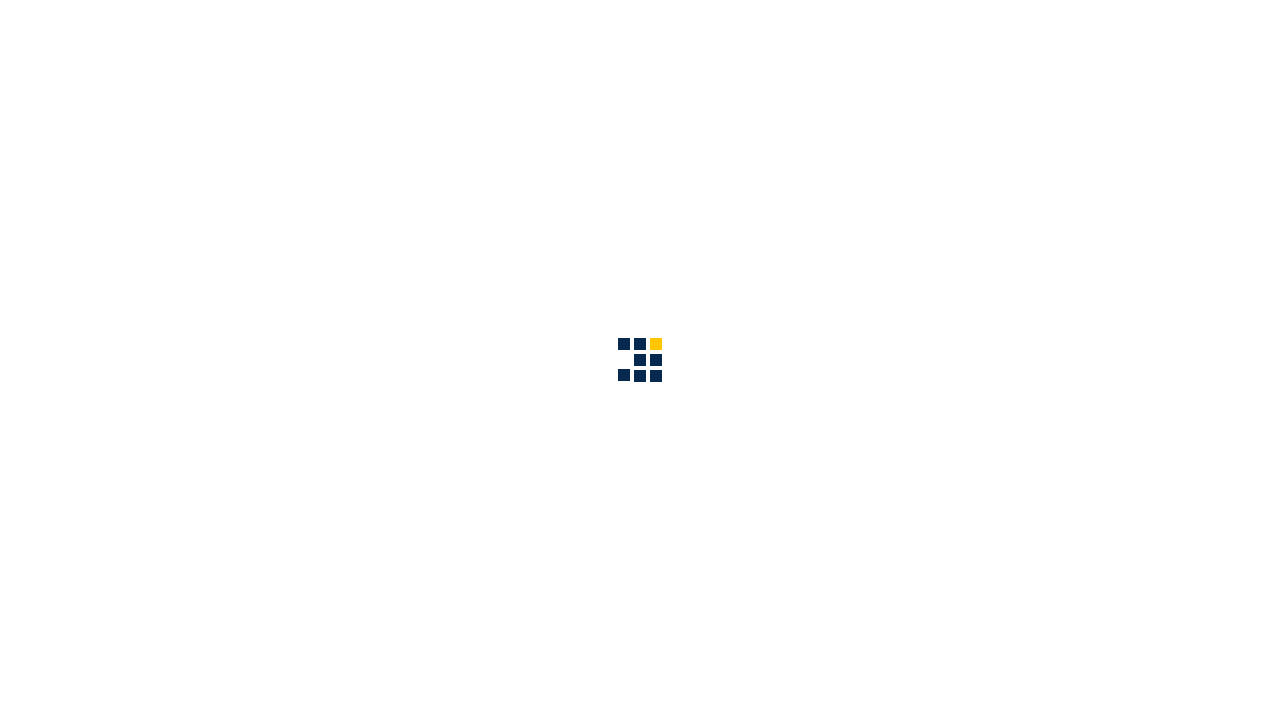

Retrieved page title: QAClick Academy - A Testing Academy to Learn, Earn and Shine
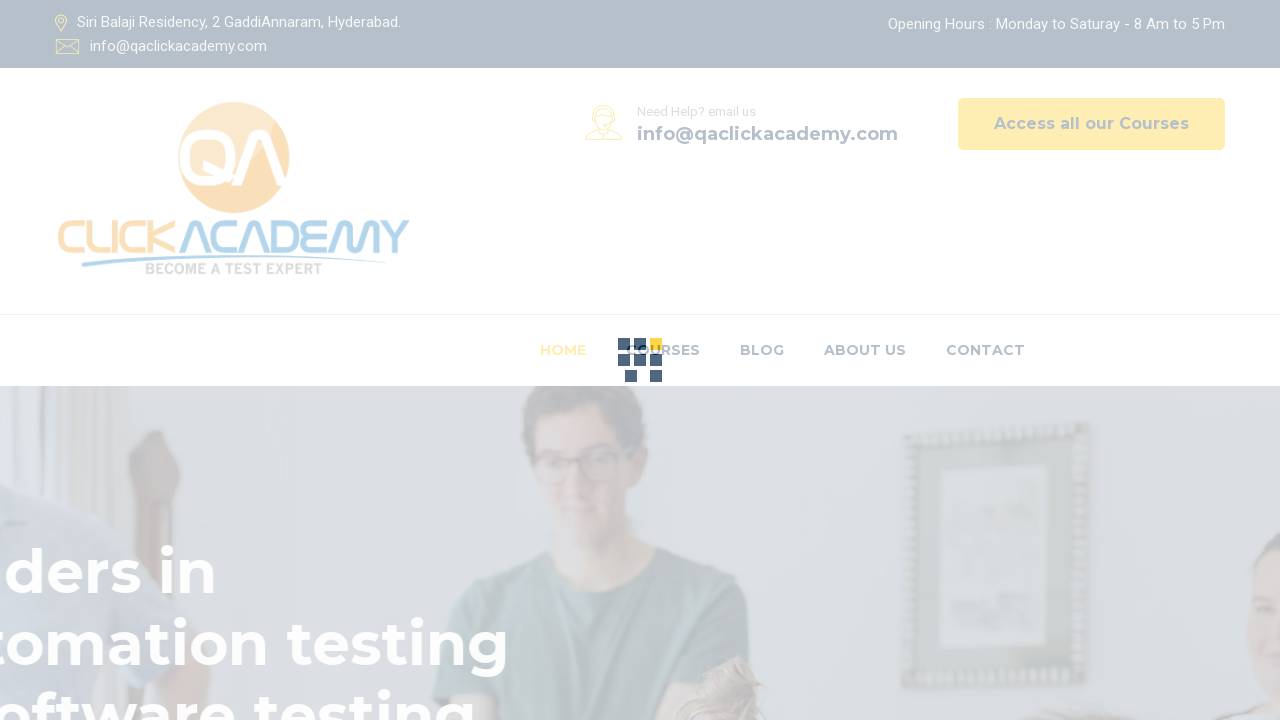

Printed page title to console
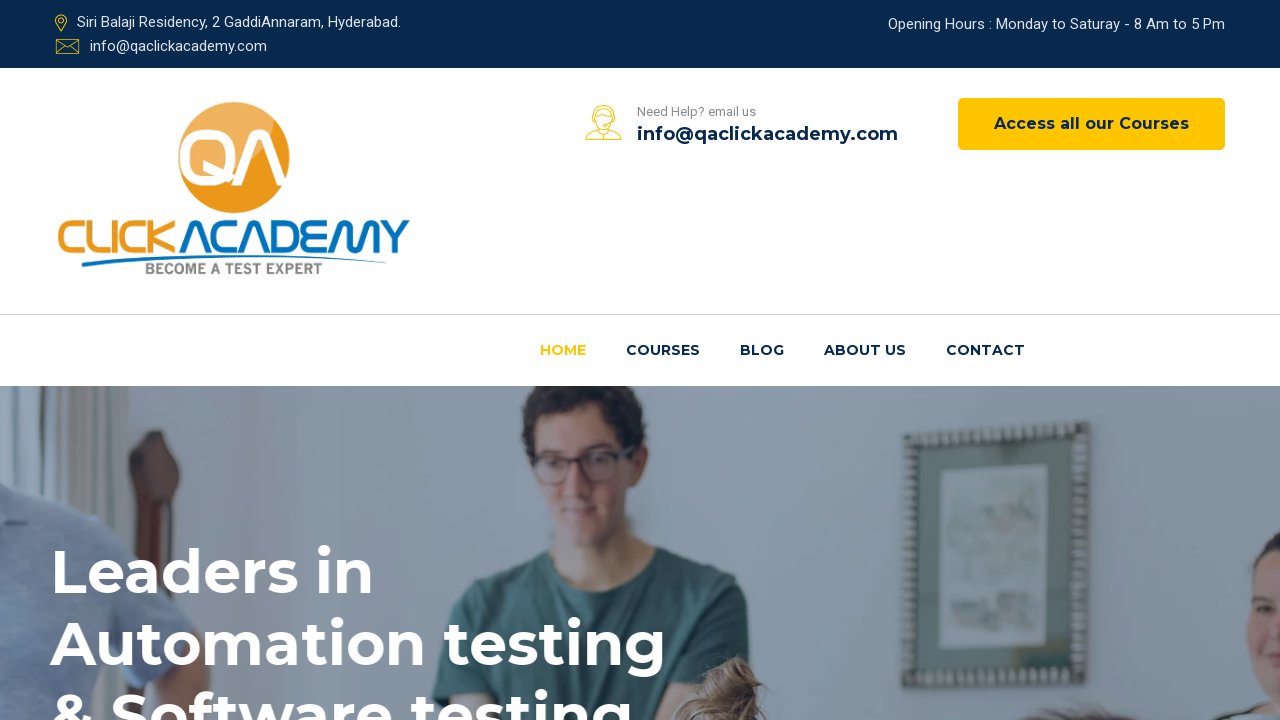

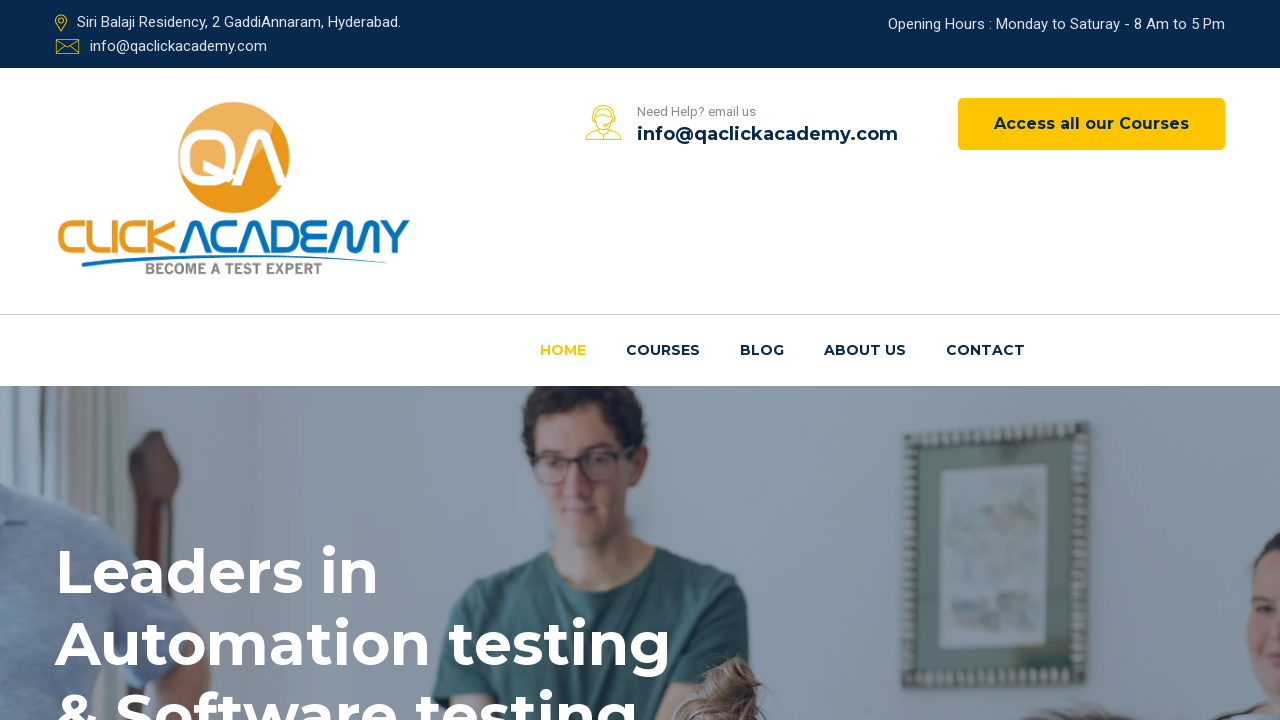